Navigates to the Taiwan Stock Exchange public announcements page and clicks the CSV download button to initiate a file download.

Starting URL: https://www.twse.com.tw/zh/announcement/public.html

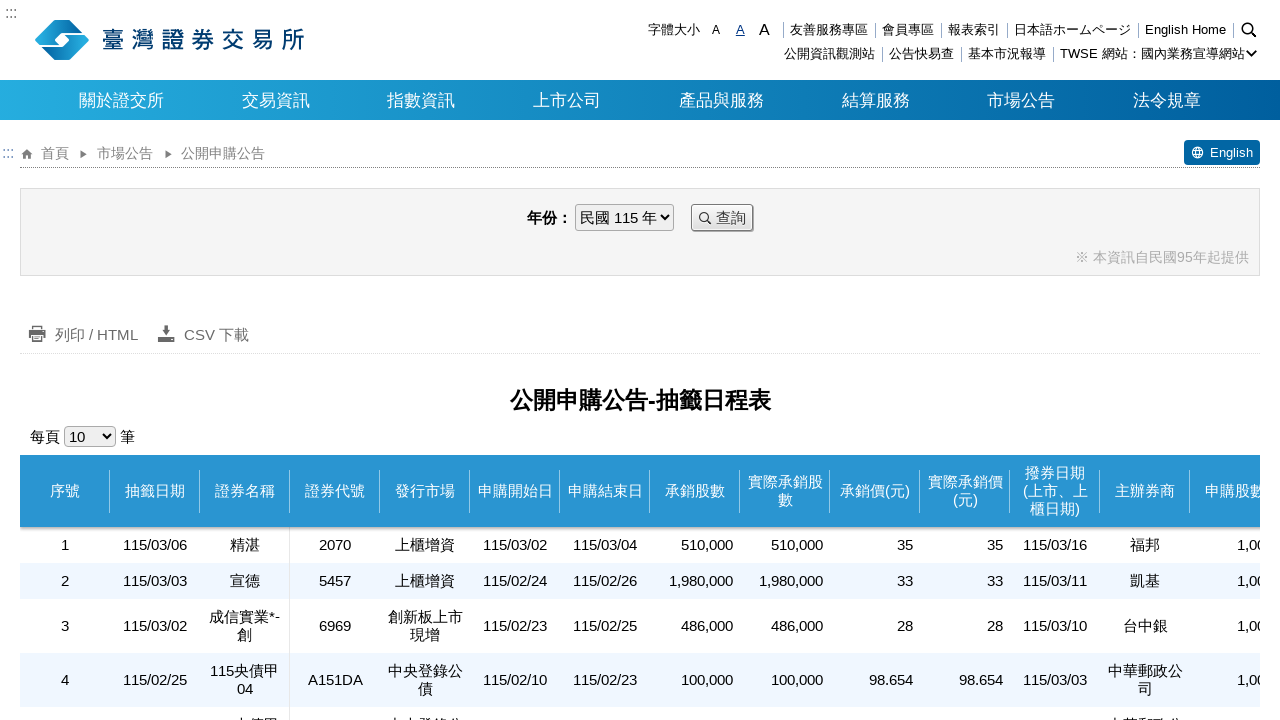

Waited for CSV download button to be available on Taiwan Stock Exchange announcements page
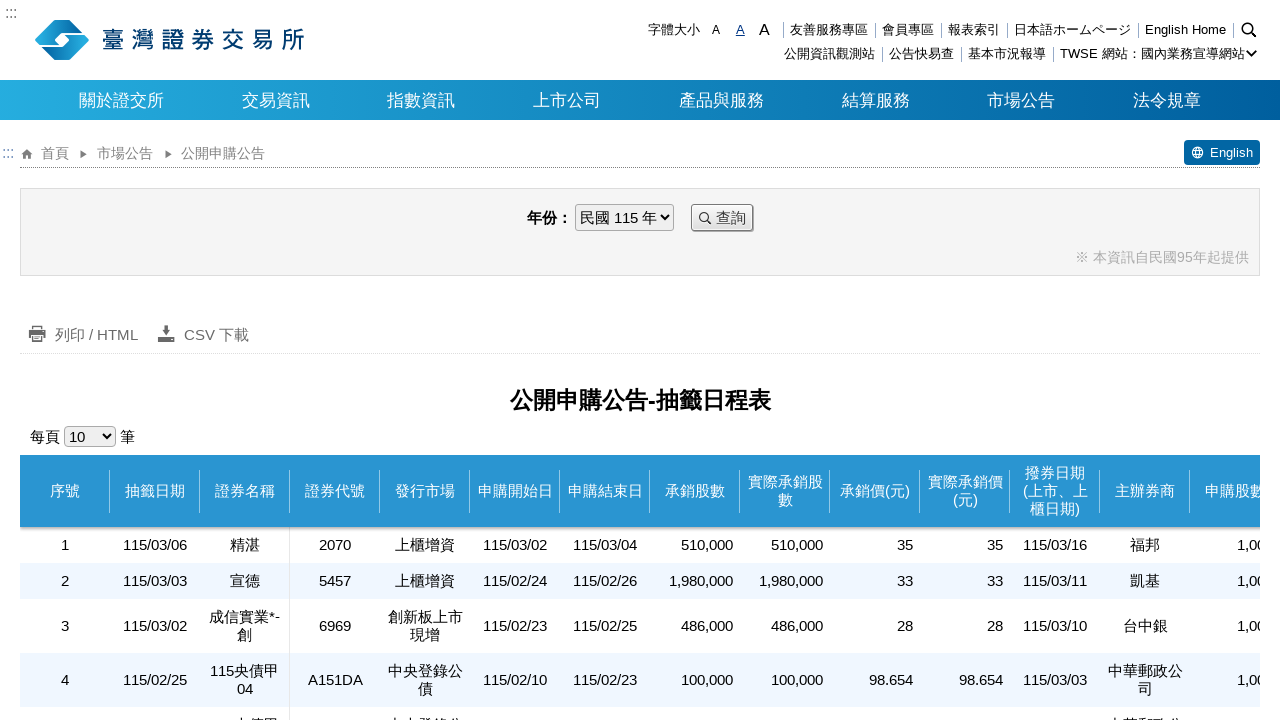

Clicked CSV download button at (202, 335) on .csv
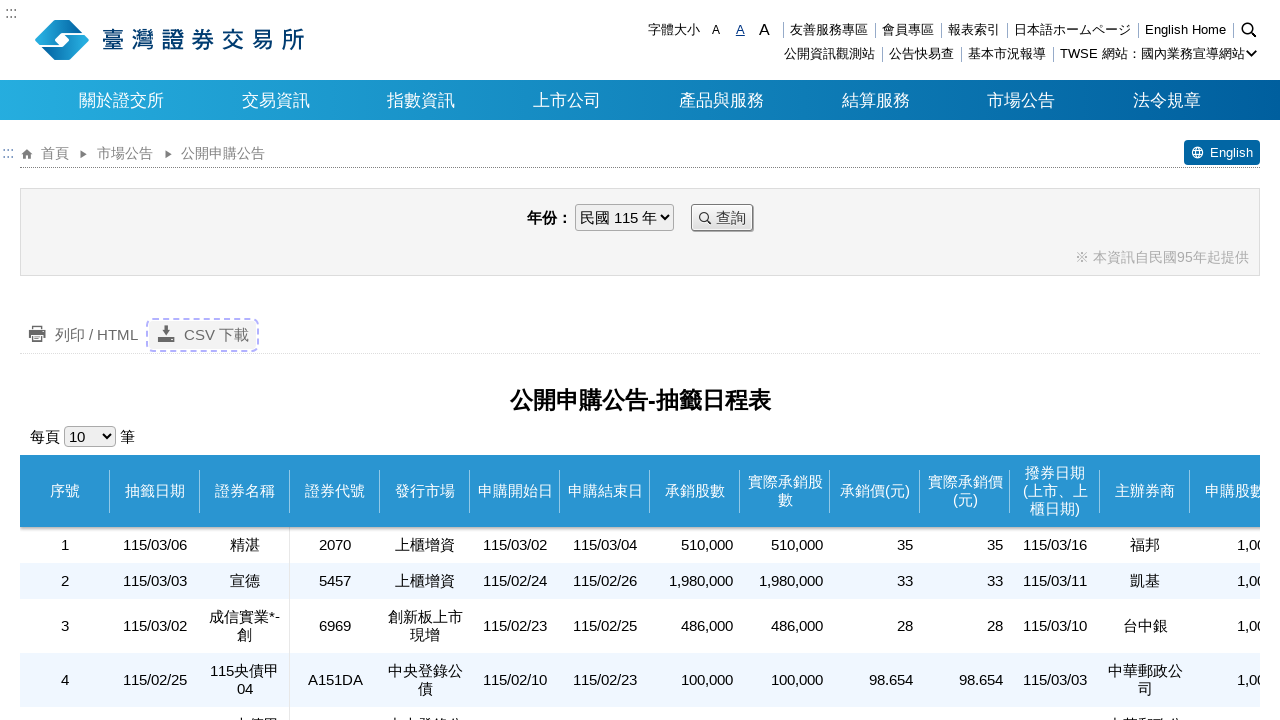

Waited 2 seconds for download to initiate
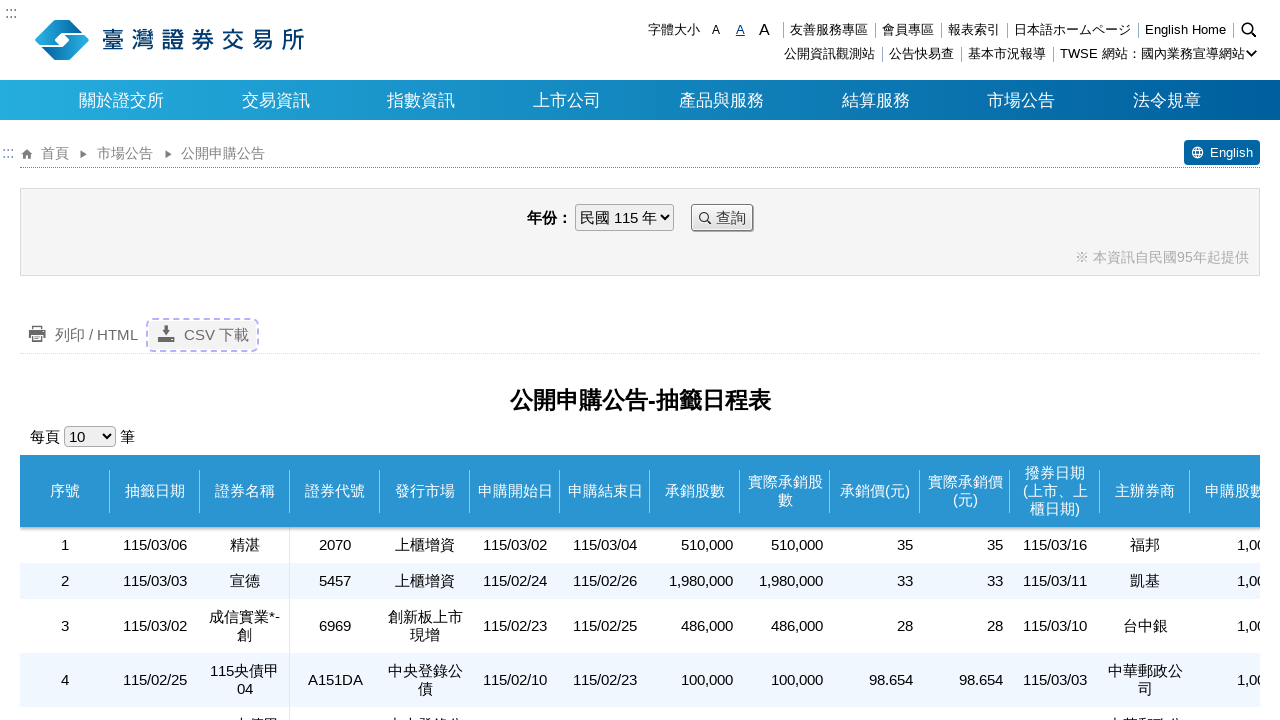

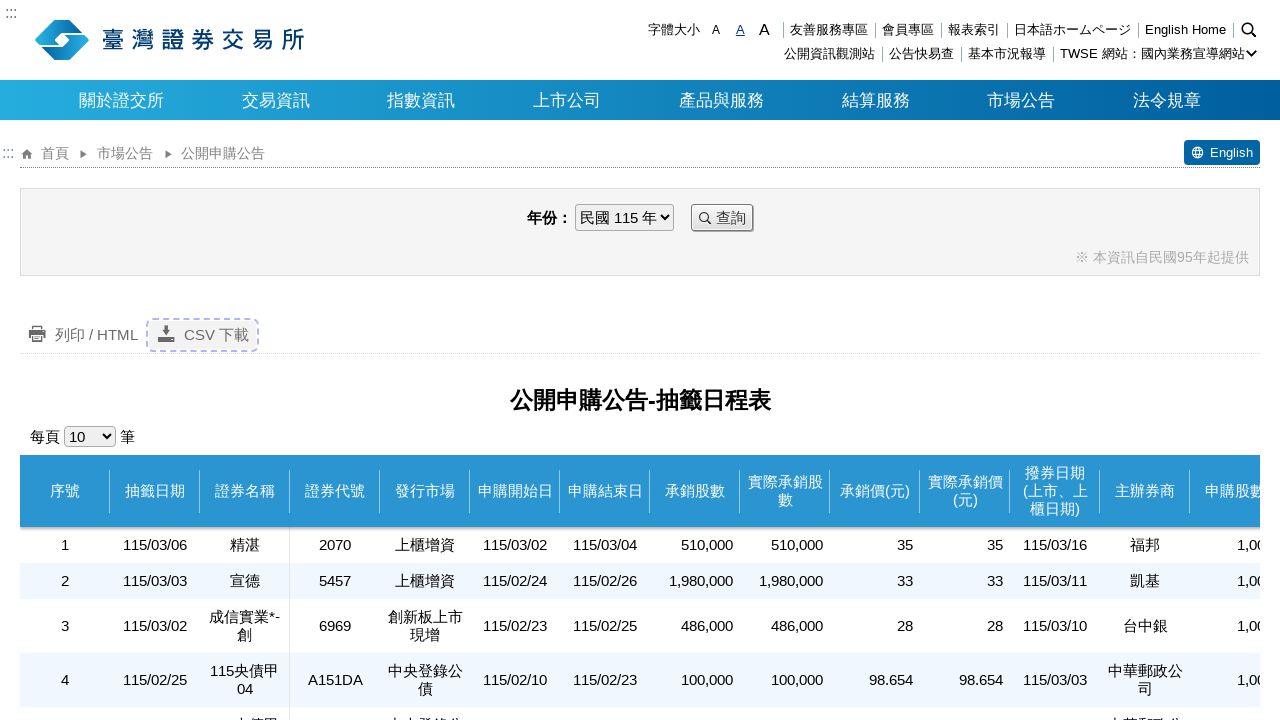